Tests dynamic loading functionality where content is hidden initially. Clicks a start button and waits for the hidden content to become visible, then verifies the displayed text.

Starting URL: http://the-internet.herokuapp.com/dynamic_loading/1

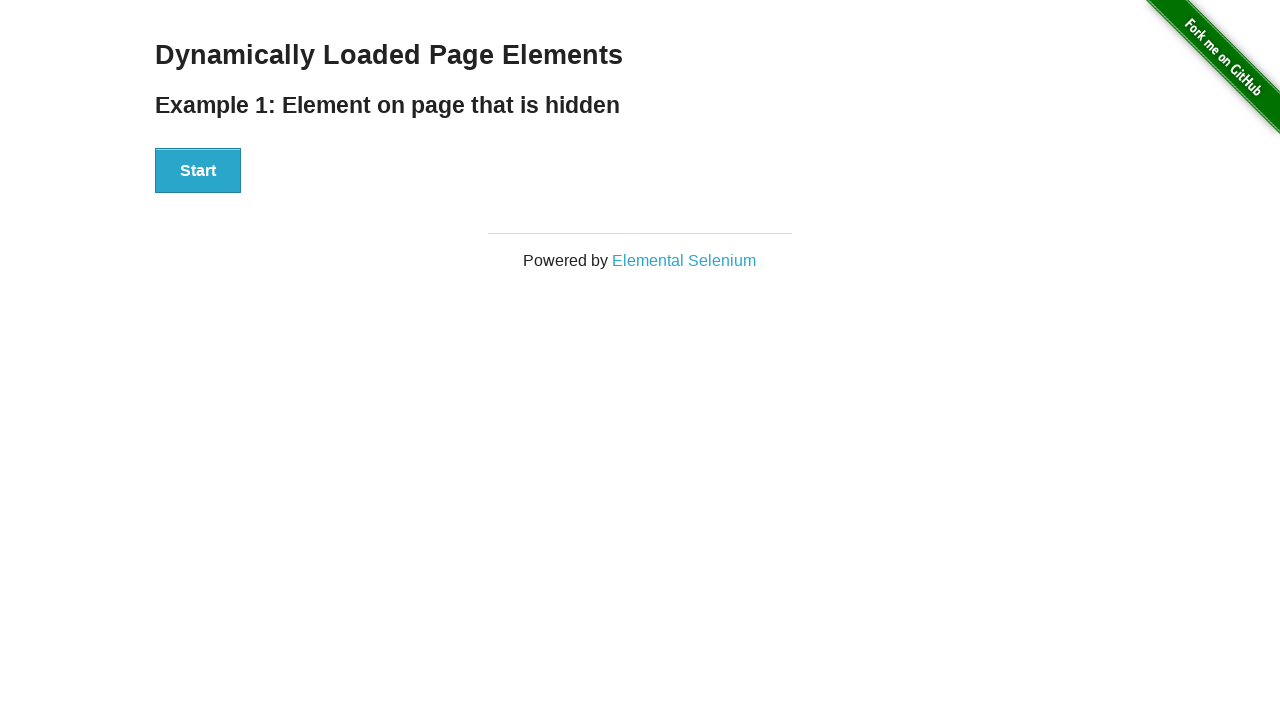

Clicked the start button to begin dynamic loading at (198, 171) on #start button
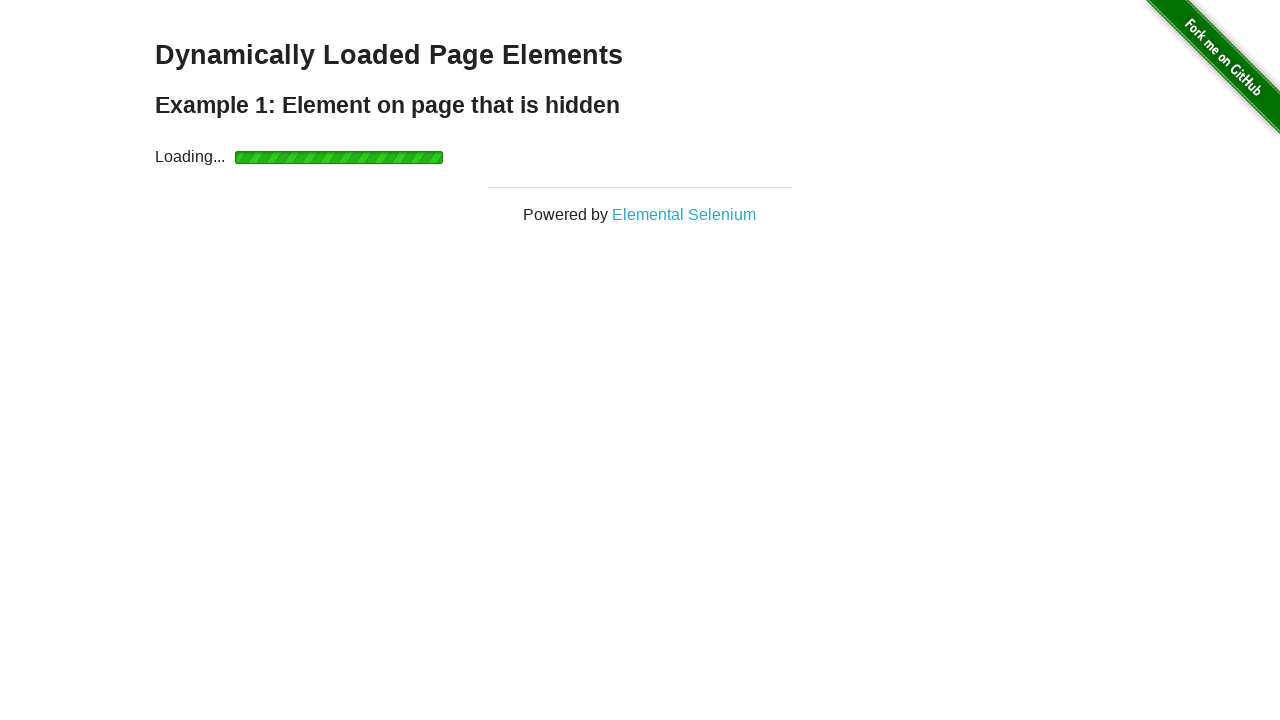

Waited for the hidden content to become visible
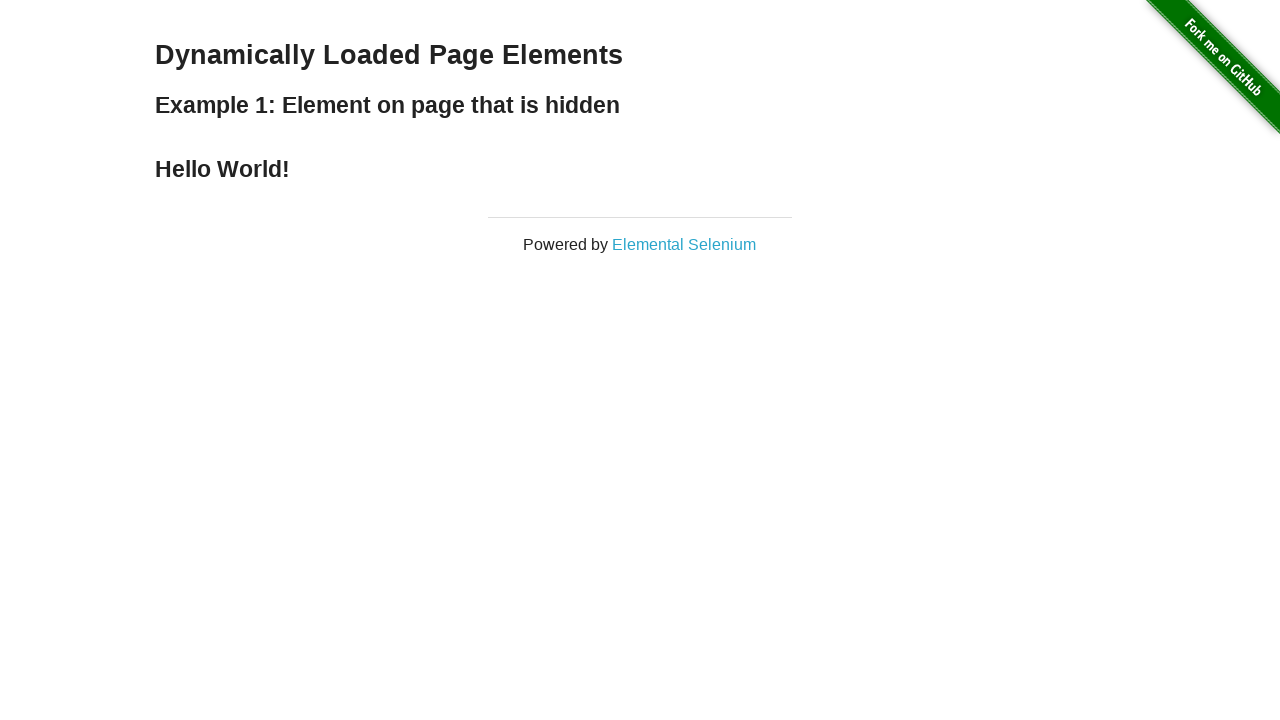

Retrieved text content from the loaded element
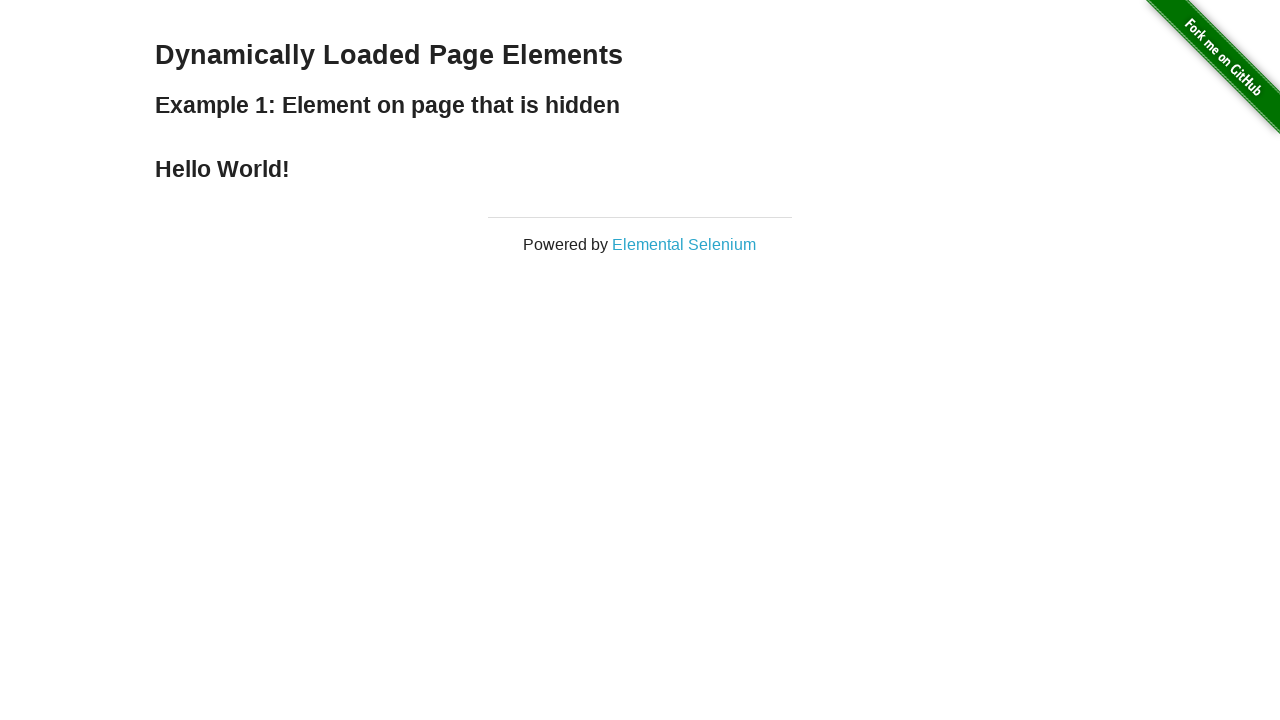

Verified that the displayed text is 'Hello World!'
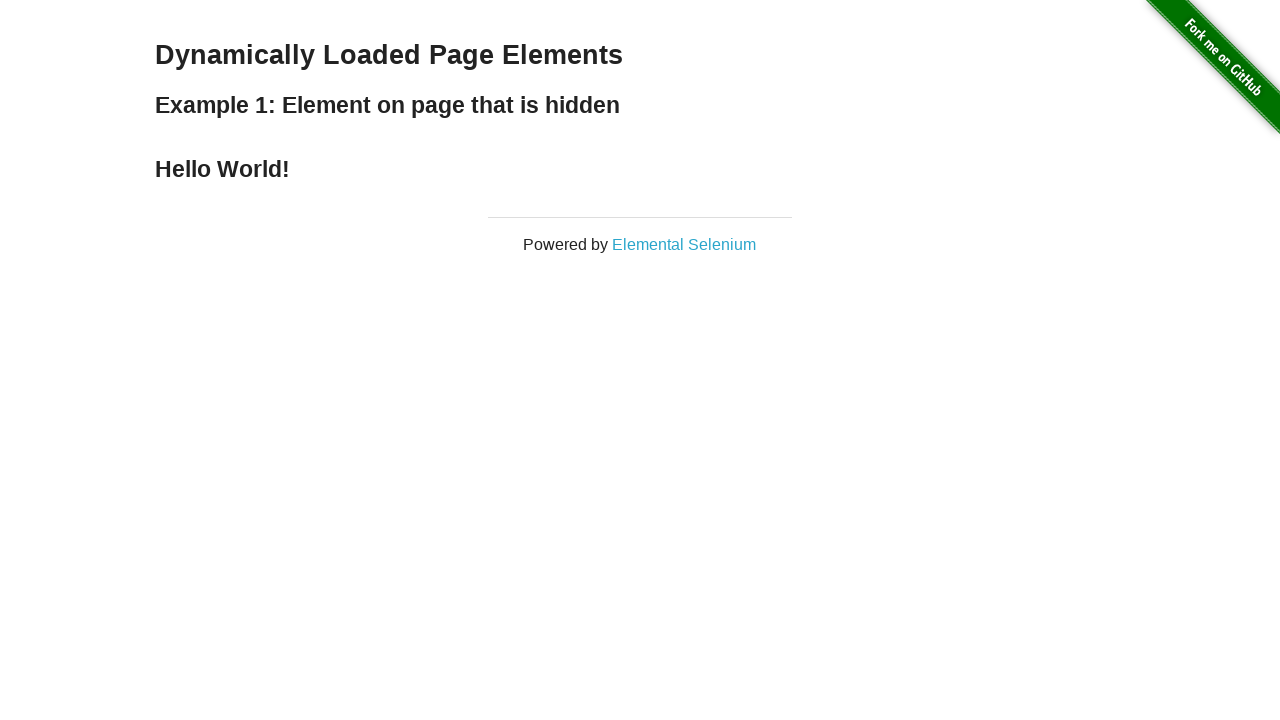

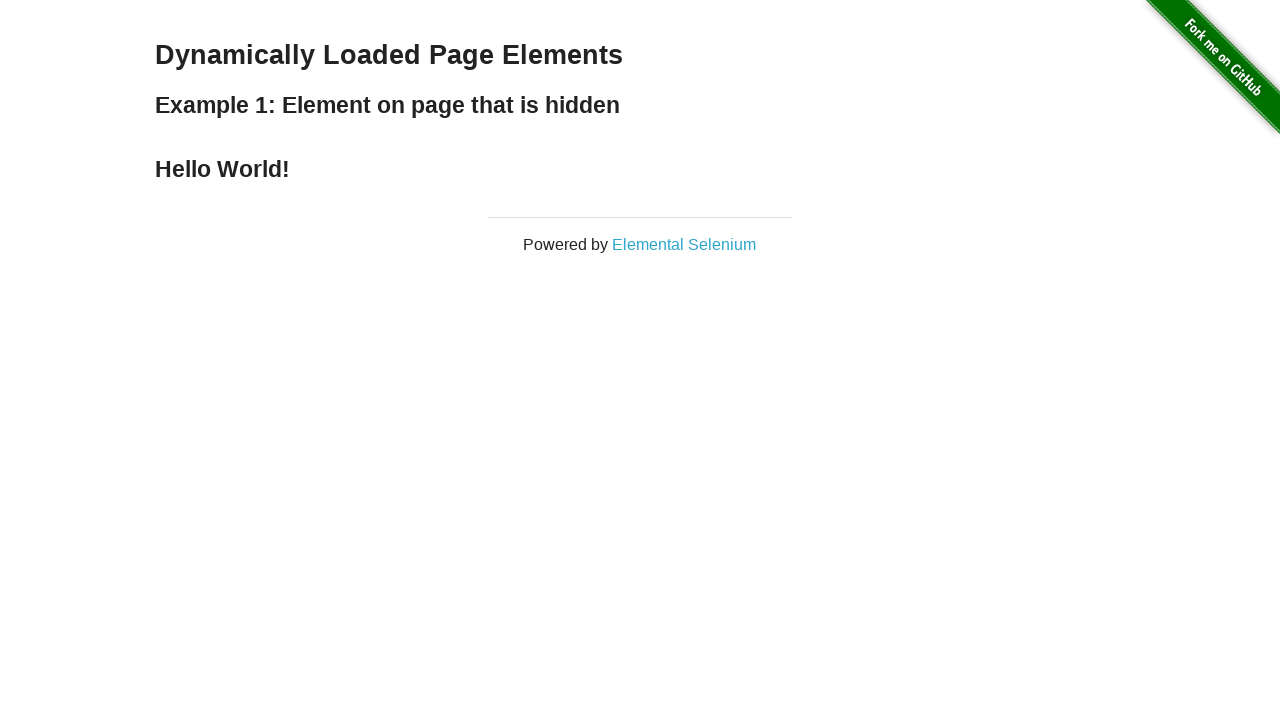